Tests various alert handling scenarios including simple alerts, confirmation dialogs, prompts, and custom modal dialogs on a demo page

Starting URL: https://www.leafground.com/alert.xhtml

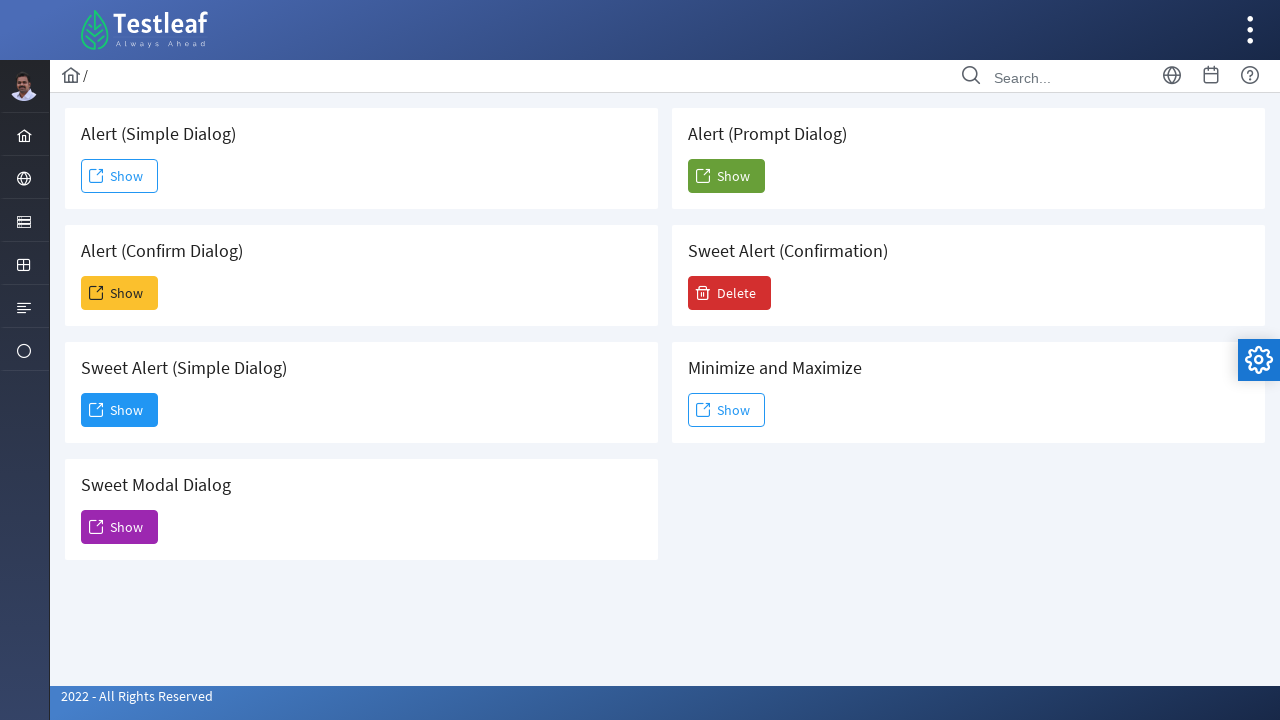

Clicked button to trigger simple alert at (120, 176) on (//span[@class='ui-button-text ui-c'])[1]
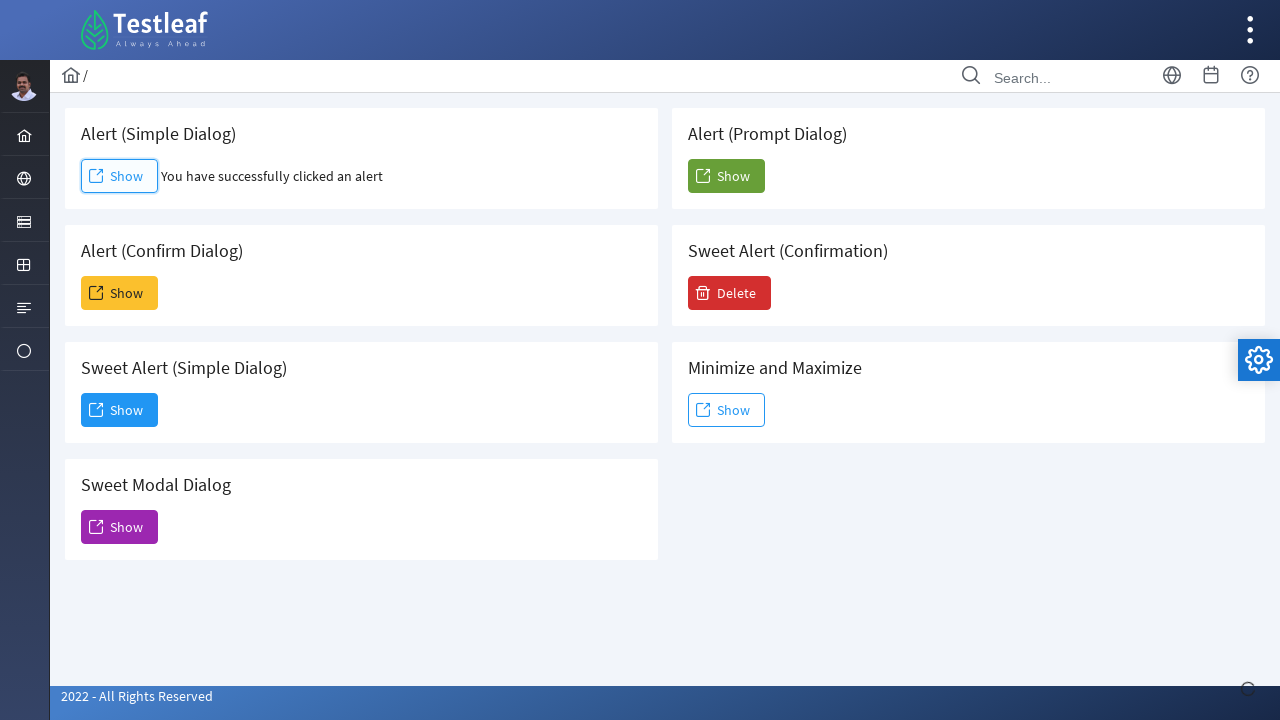

Set up dialog handler to accept simple alert
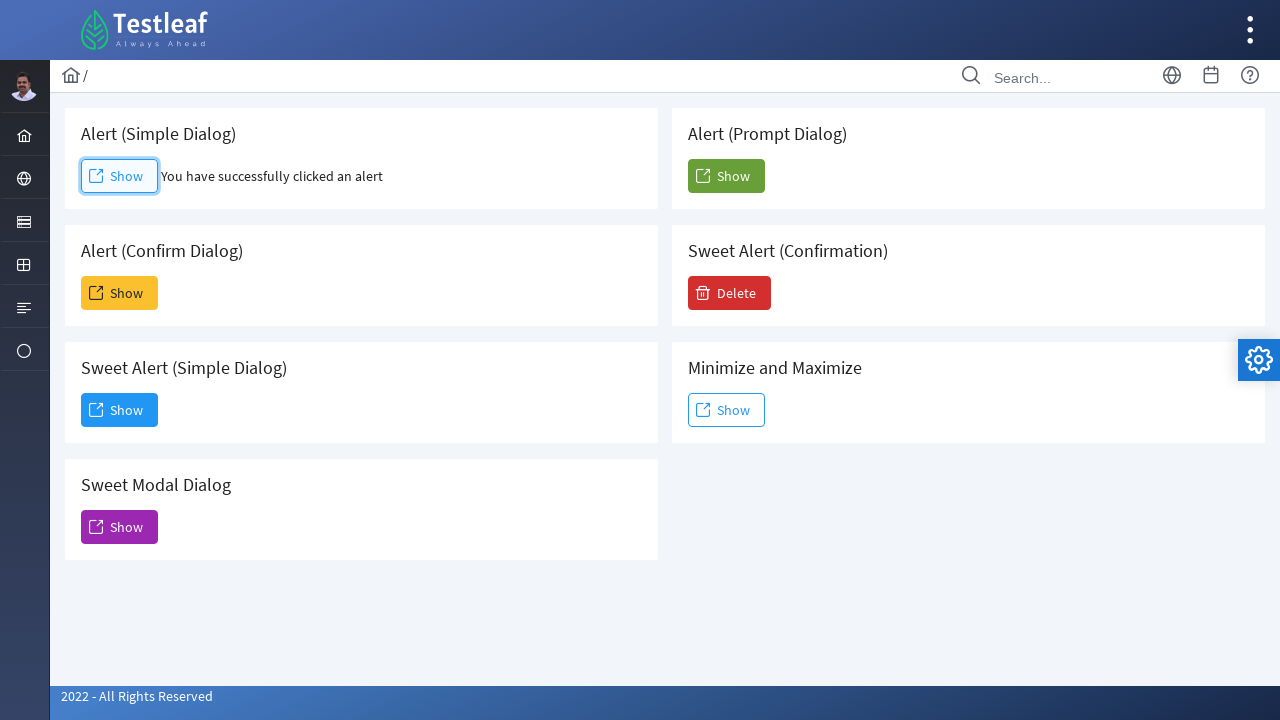

Retrieved result text from simple alert test
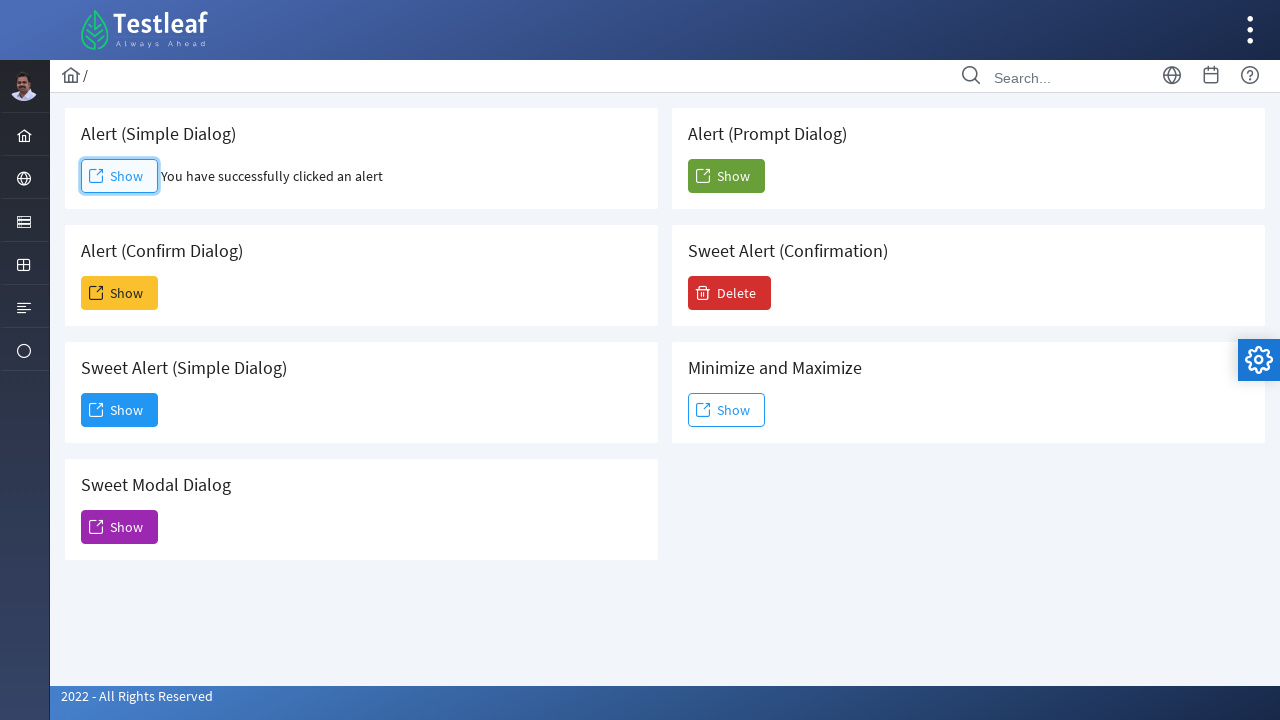

Clicked button to trigger confirm alert at (120, 293) on (//span[@class='ui-button-text ui-c'])[2]
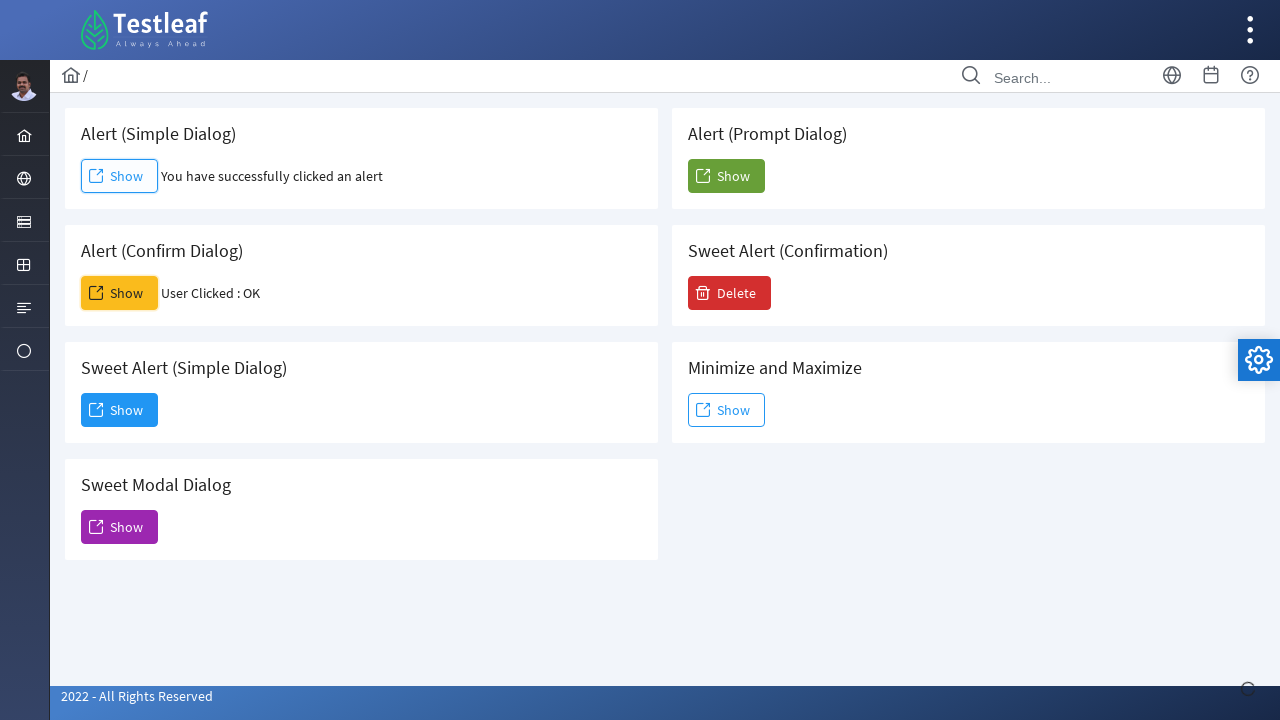

Set up dialog handler to accept confirm alert
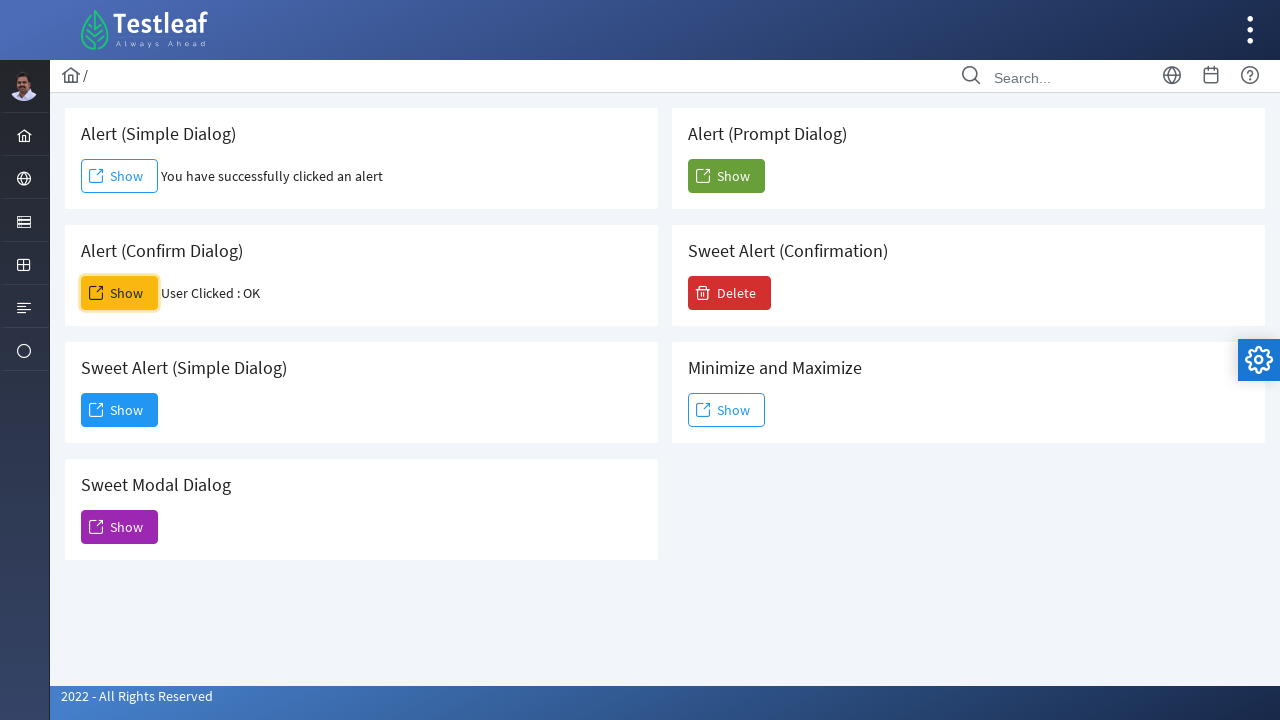

Retrieved result text from confirm alert test
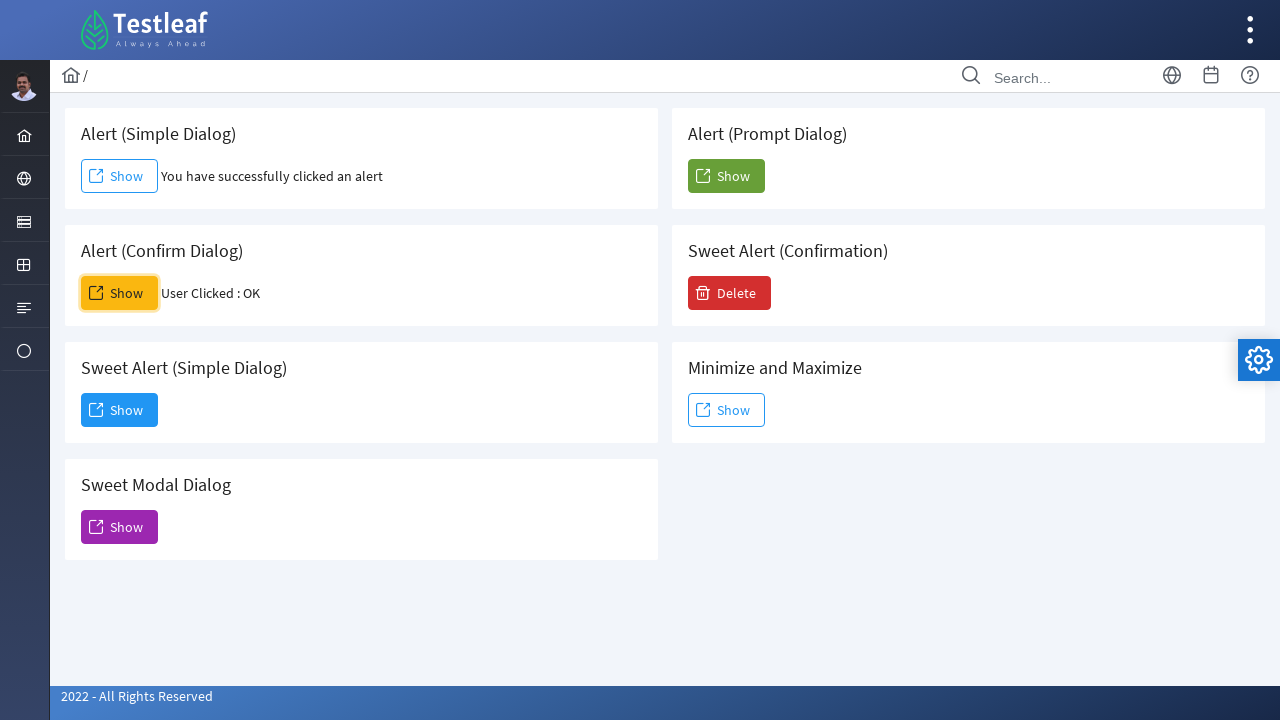

Clicked button to trigger sweet alert at (120, 410) on (//span[@class='ui-button-text ui-c'])[3]
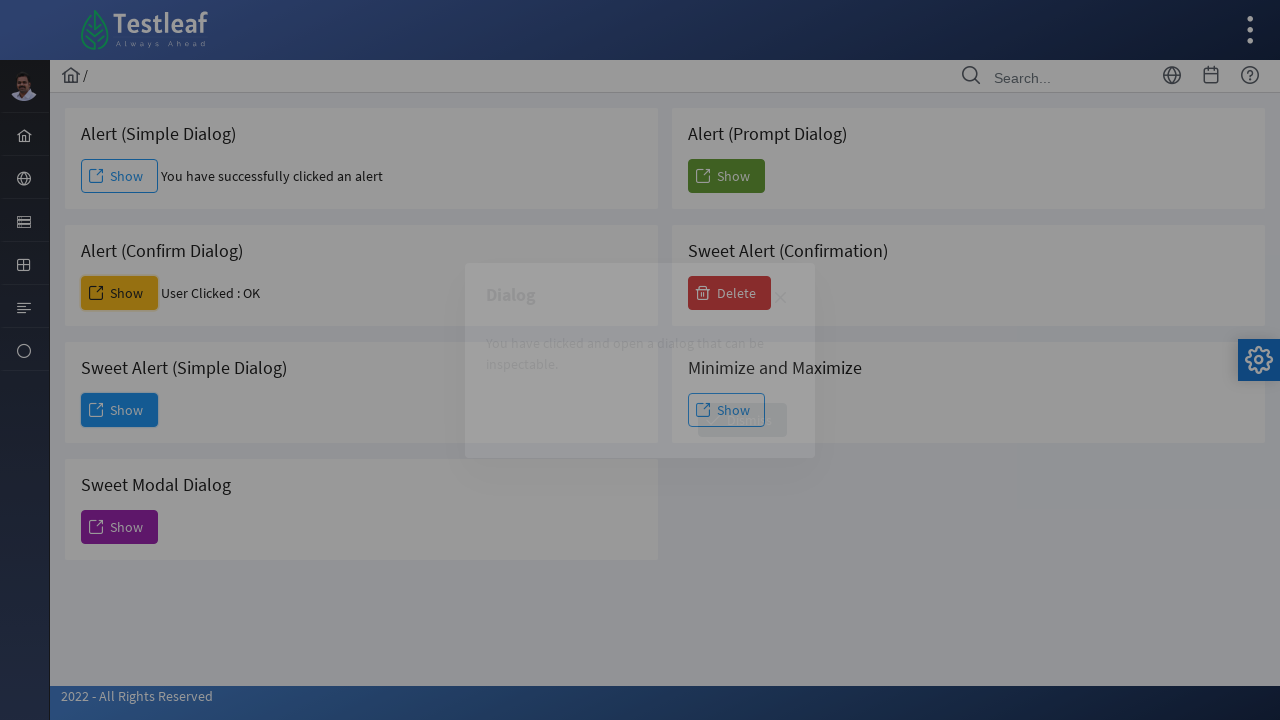

Sweet alert appeared with confirmation message
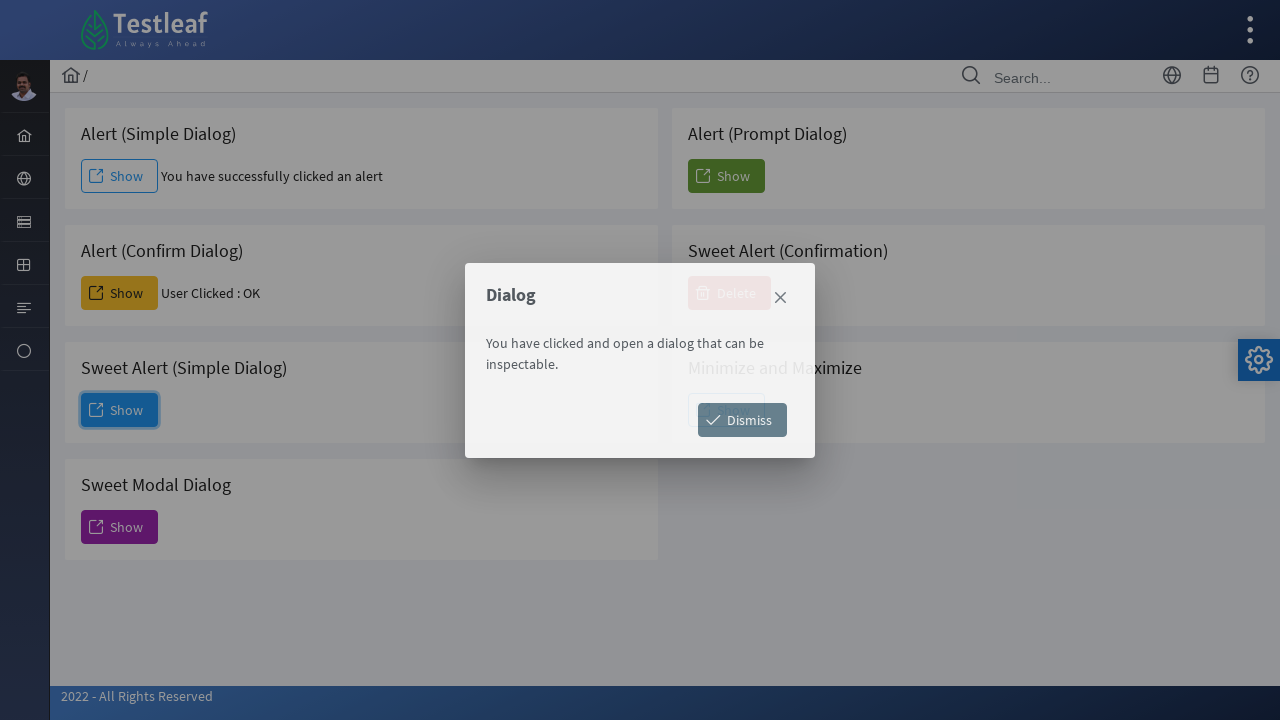

Clicked Dismiss button on sweet alert at (742, 420) on xpath=//span[text()='Dismiss']
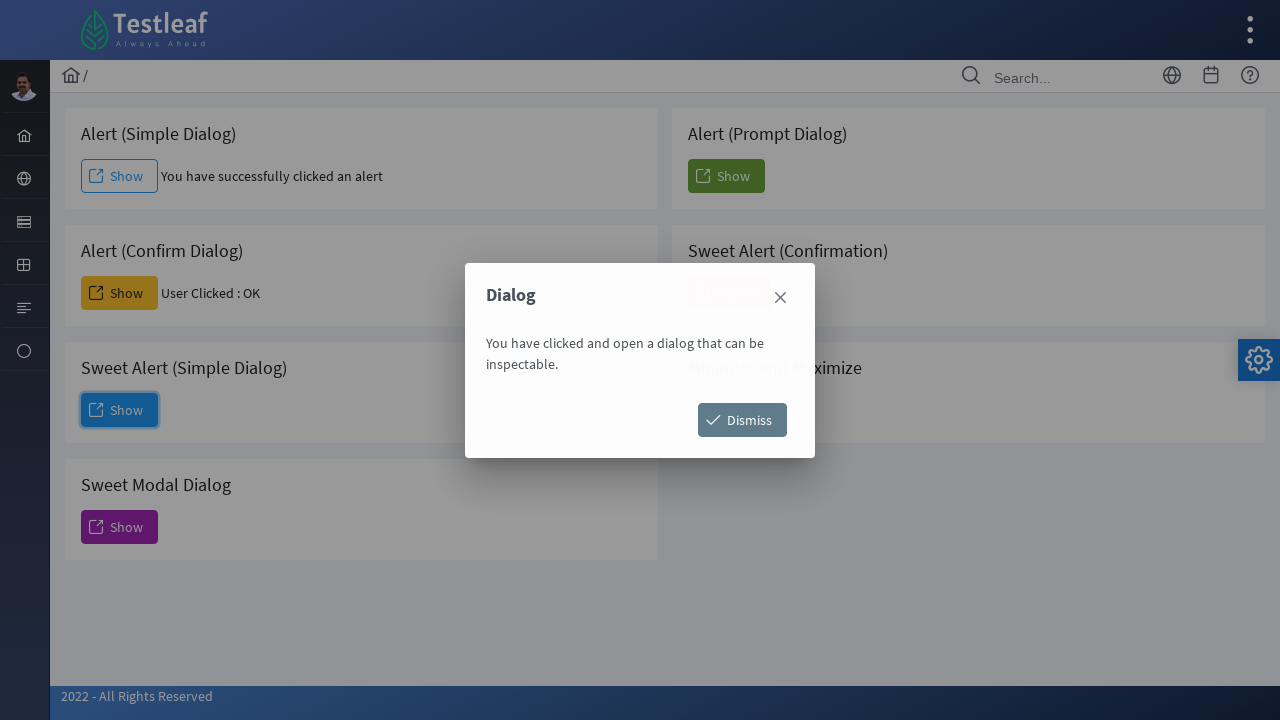

Clicked button to trigger modal dialog at (120, 527) on (//span[@class='ui-button-text ui-c'])[5]
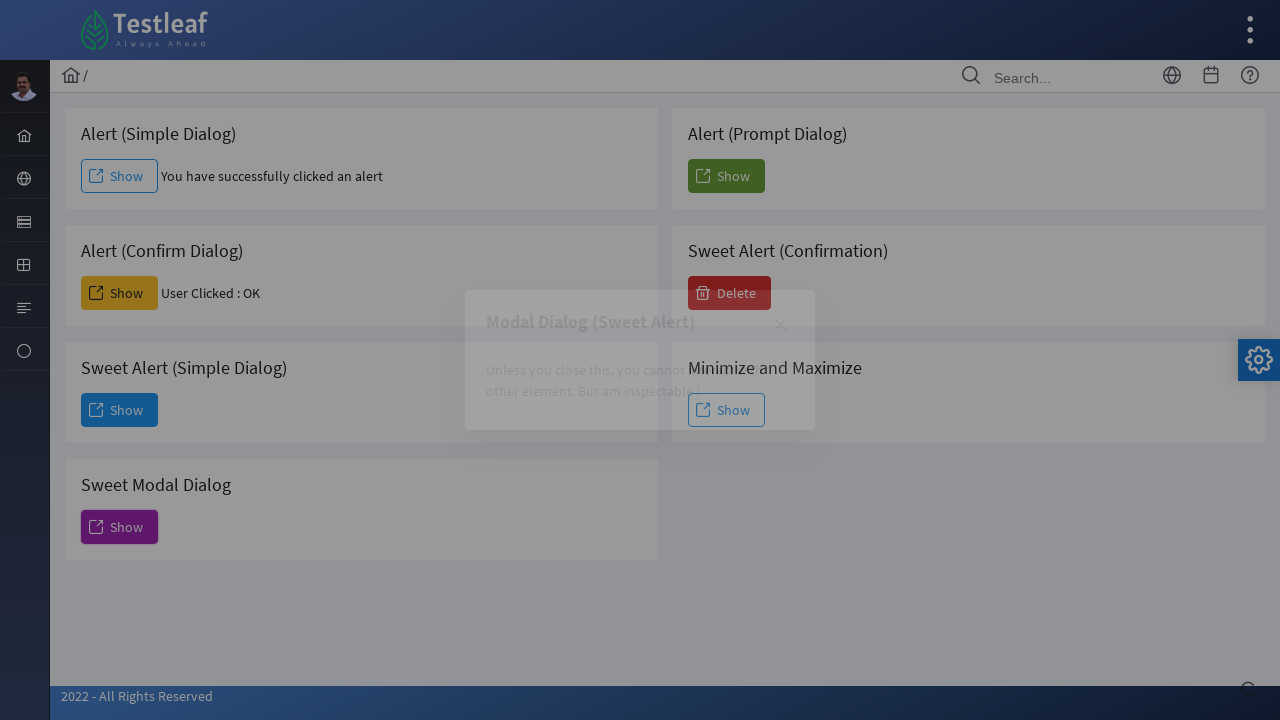

Modal dialog appeared with message
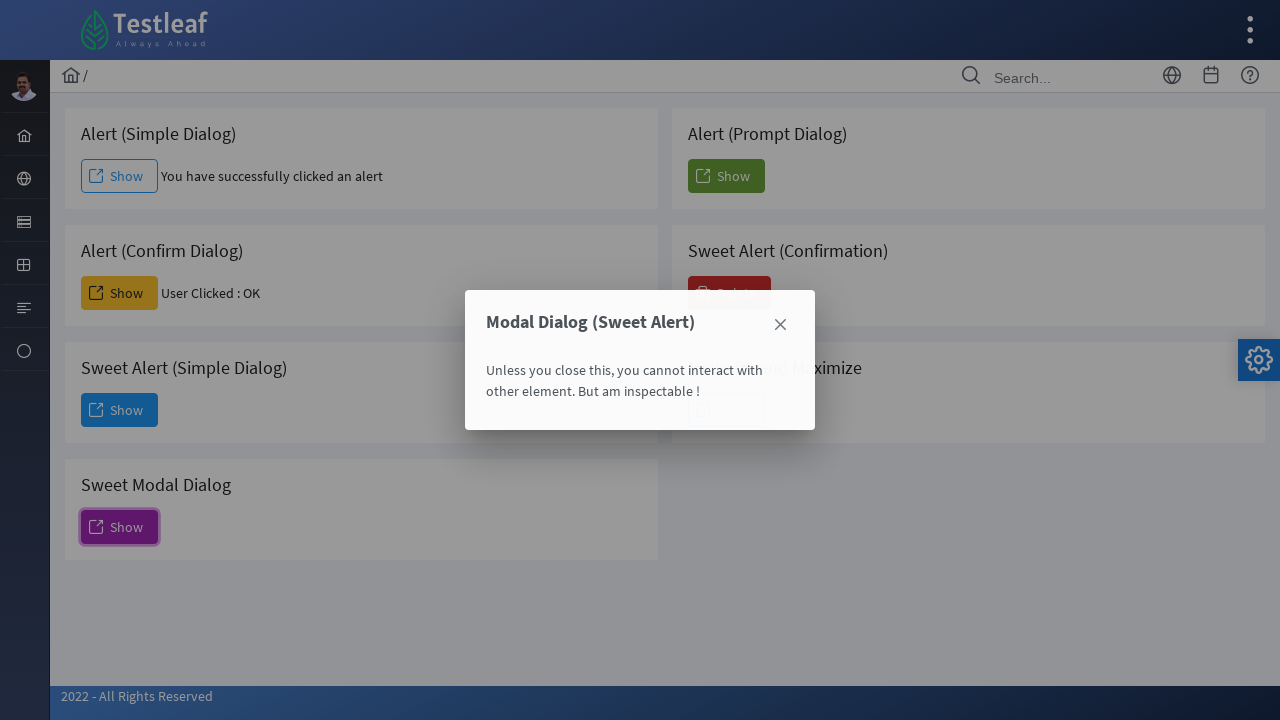

Clicked close button to dismiss modal dialog at (780, 325) on (//span[@class='ui-icon ui-icon-closethick'])[2]
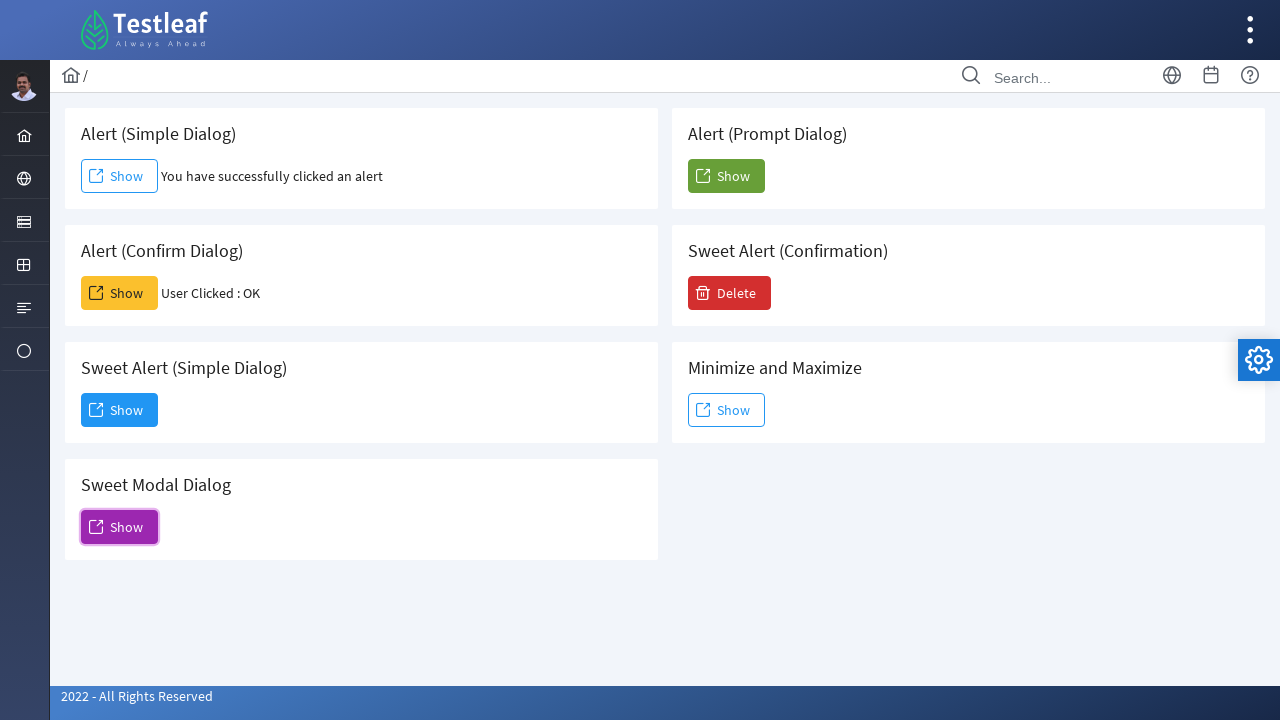

Clicked button to trigger prompt dialog at (726, 176) on (//span[@class='ui-button-text ui-c'])[6]
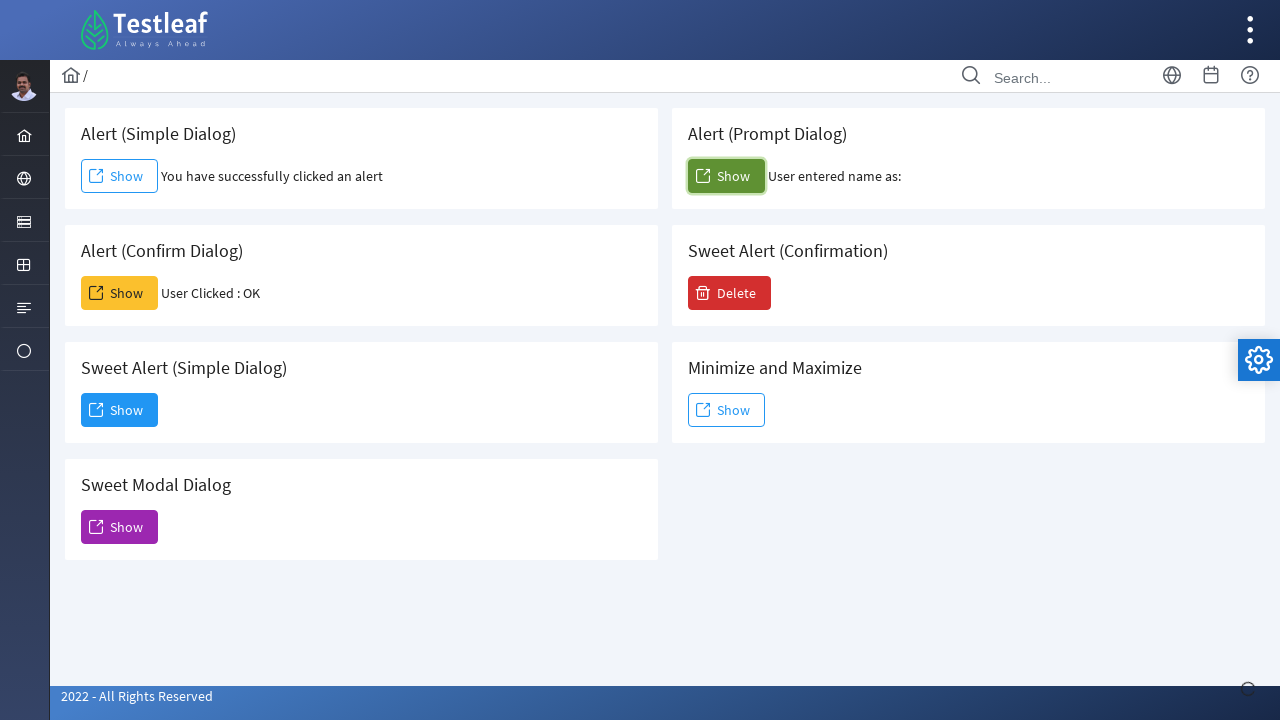

Set up dialog handler to accept prompt with 'TestUser123'
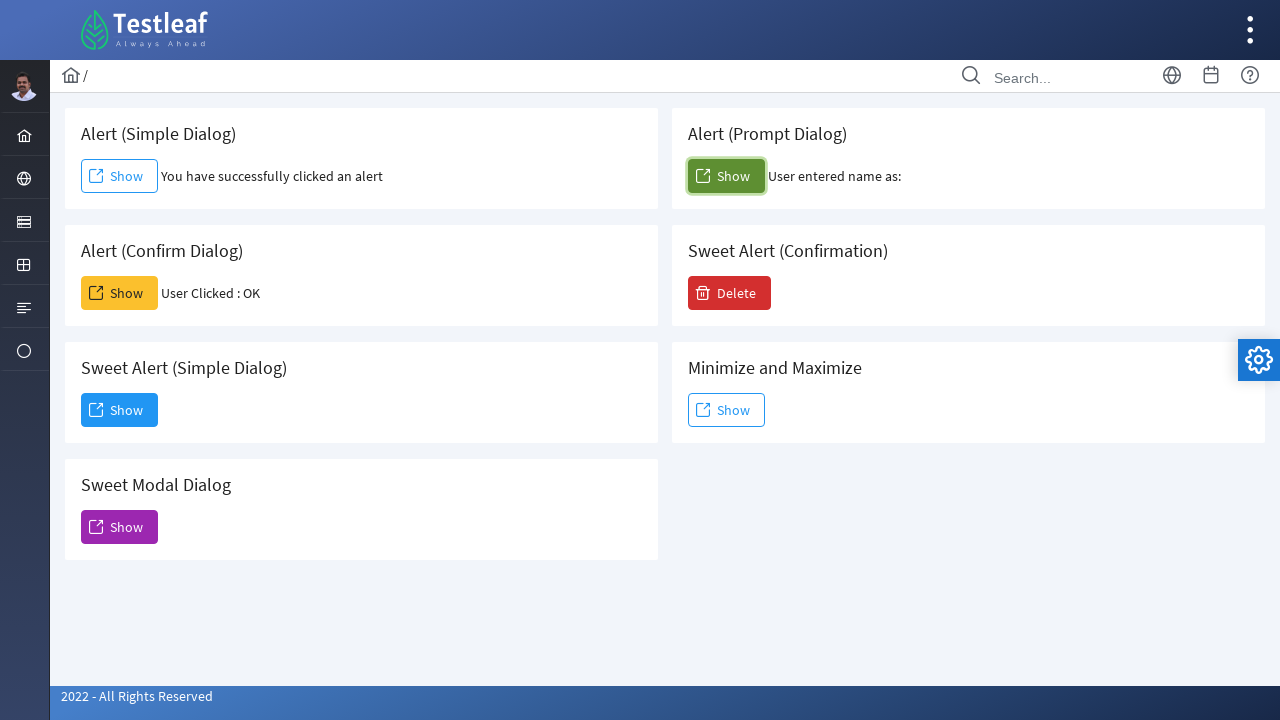

Retrieved result text from prompt dialog test
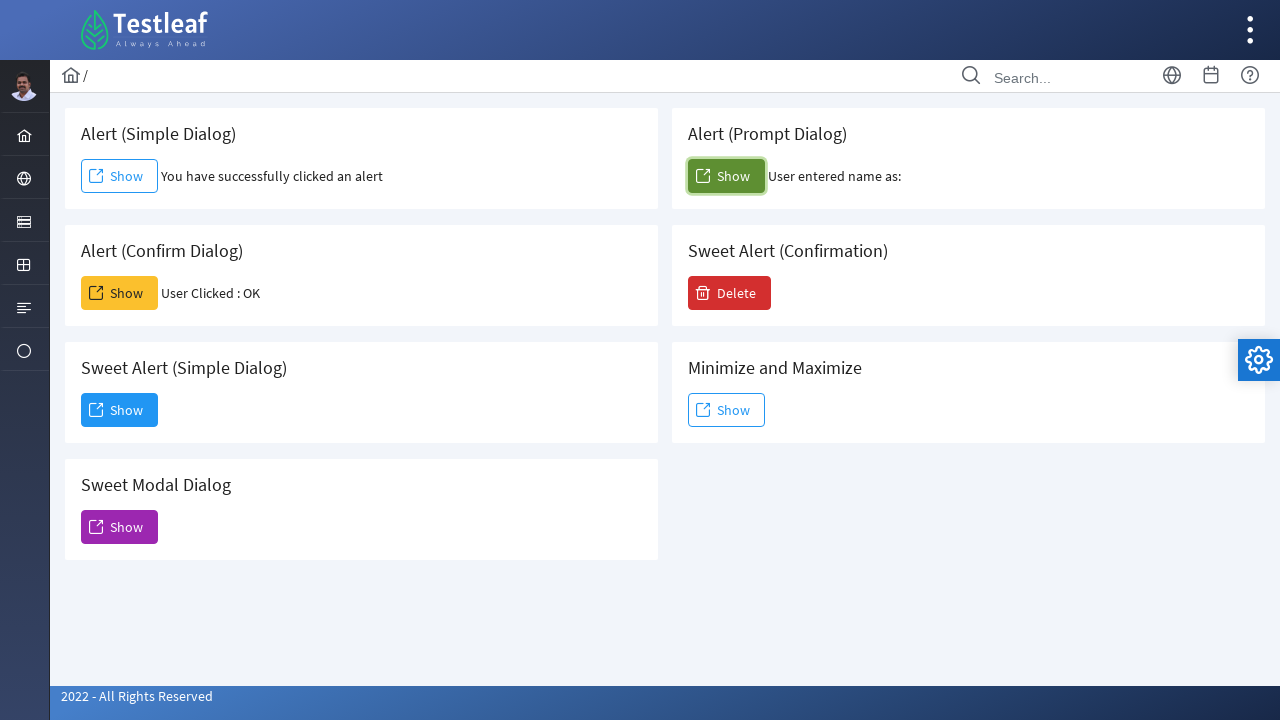

Clicked button to trigger sweet alert confirmation at (730, 293) on (//span[@class='ui-button-text ui-c'])[7]
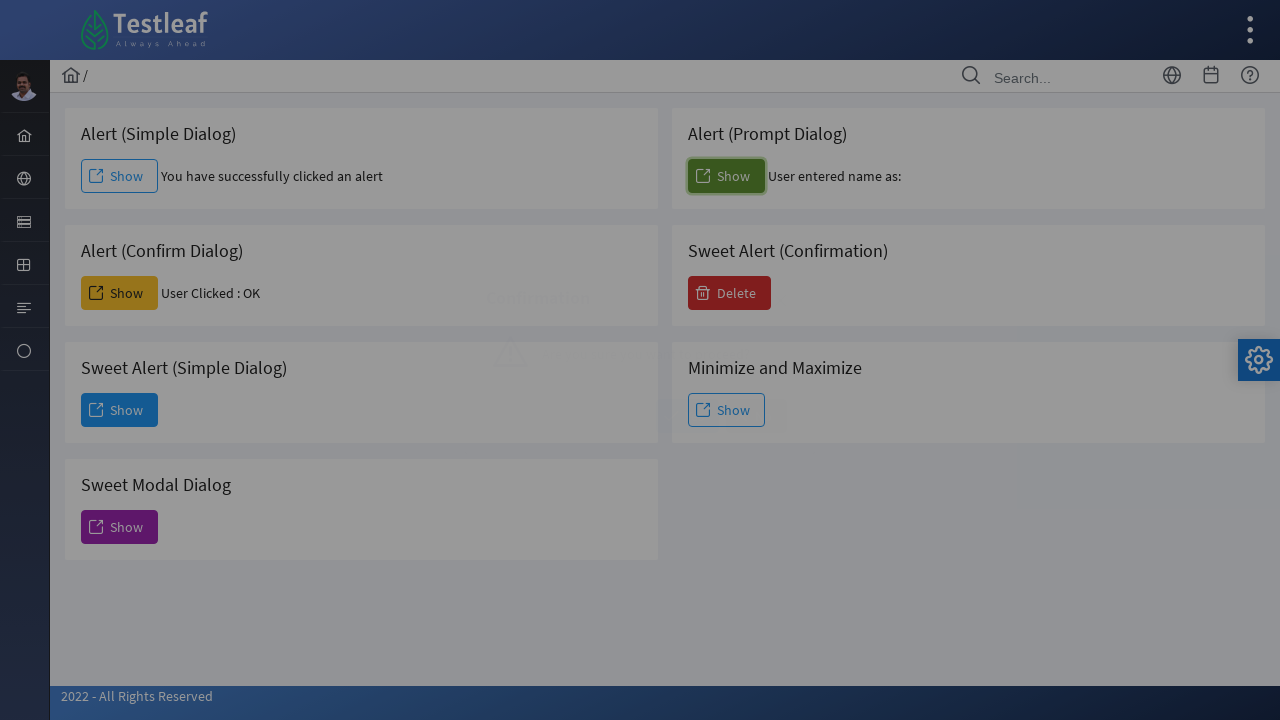

Clicked Yes button on sweet alert confirmation at (688, 416) on xpath=//span[text()='Yes']
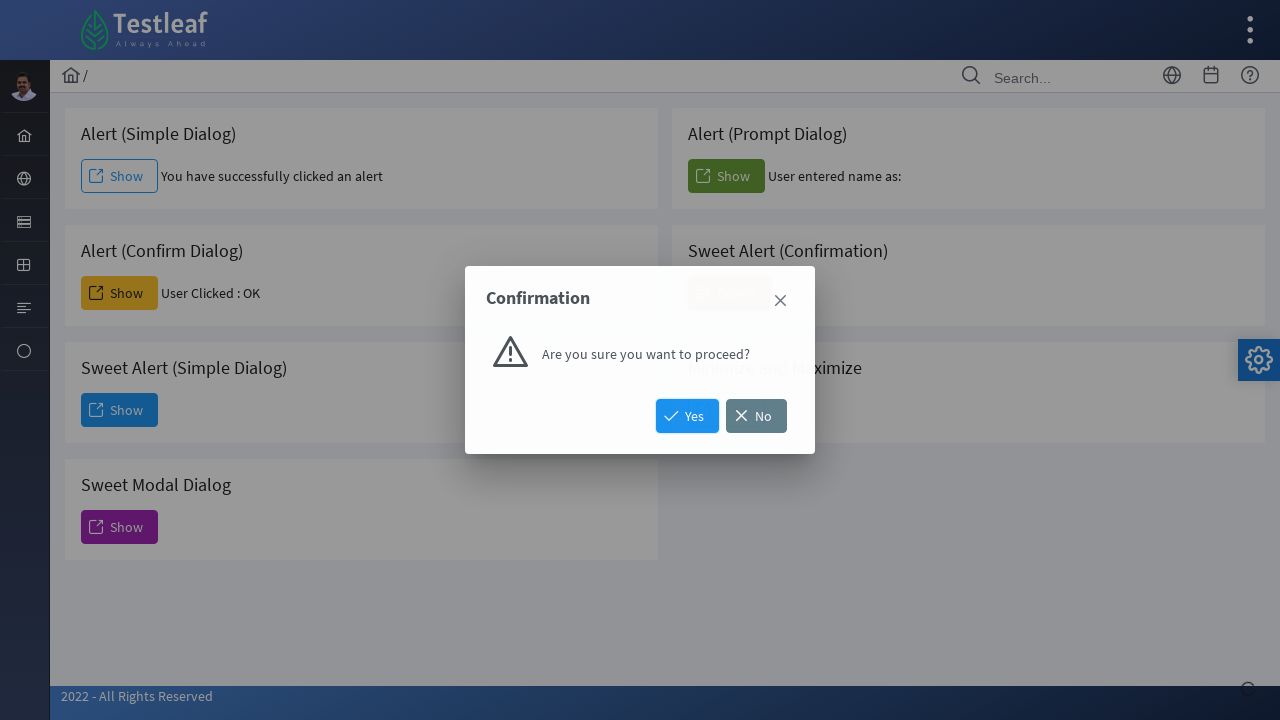

Clicked button to trigger min/max alert at (726, 410) on (//span[@class='ui-button-text ui-c'])[8]
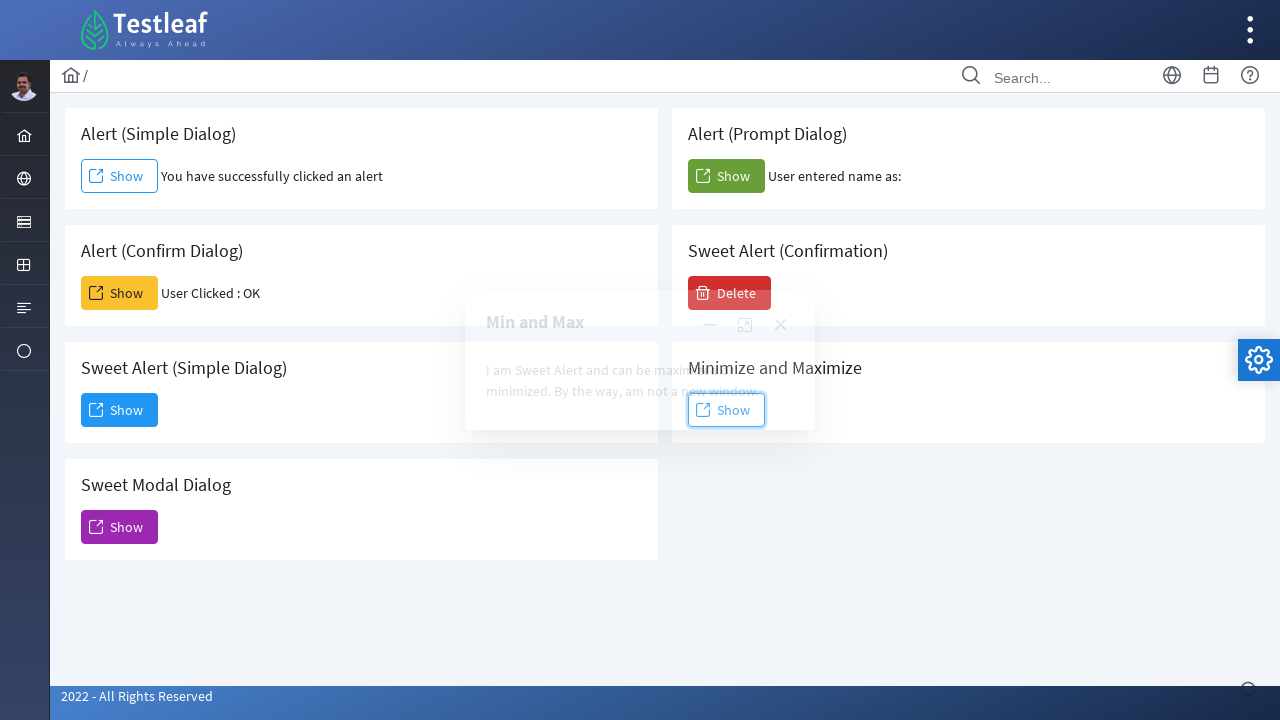

Min/max alert appeared with message
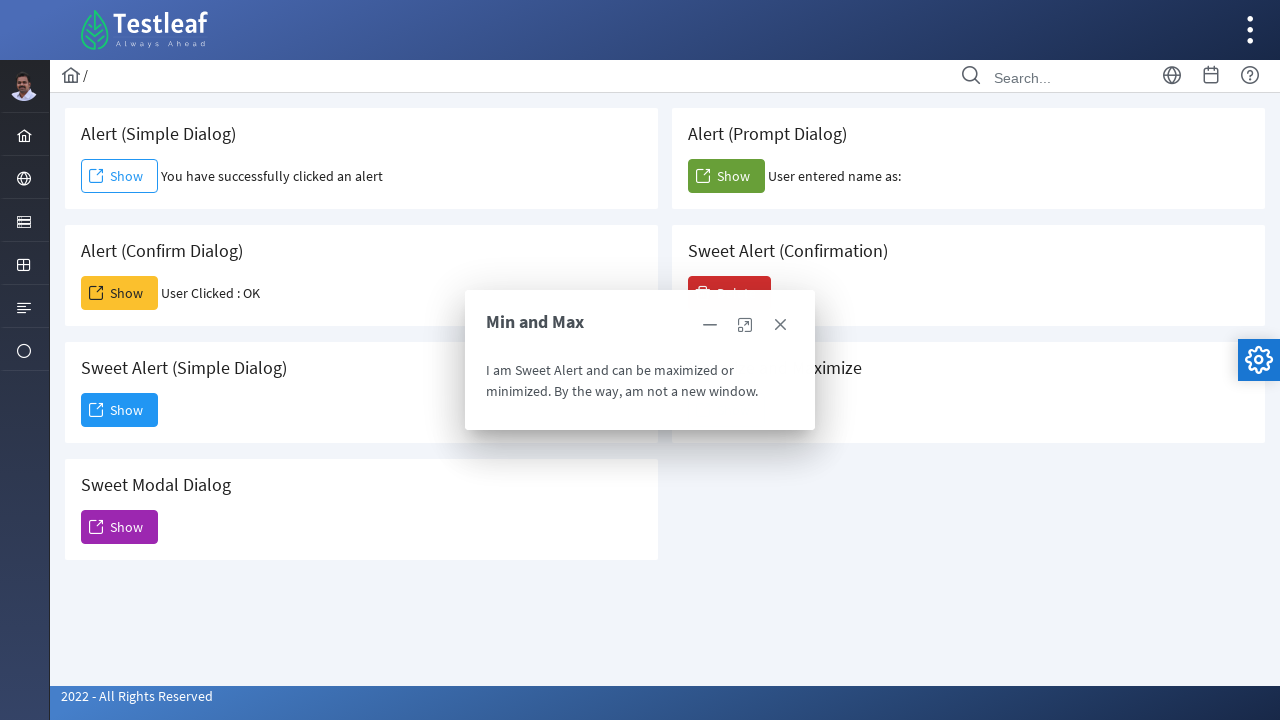

Clicked minimize button on min/max alert at (710, 325) on xpath=//span[@class='ui-icon ui-icon-minus']
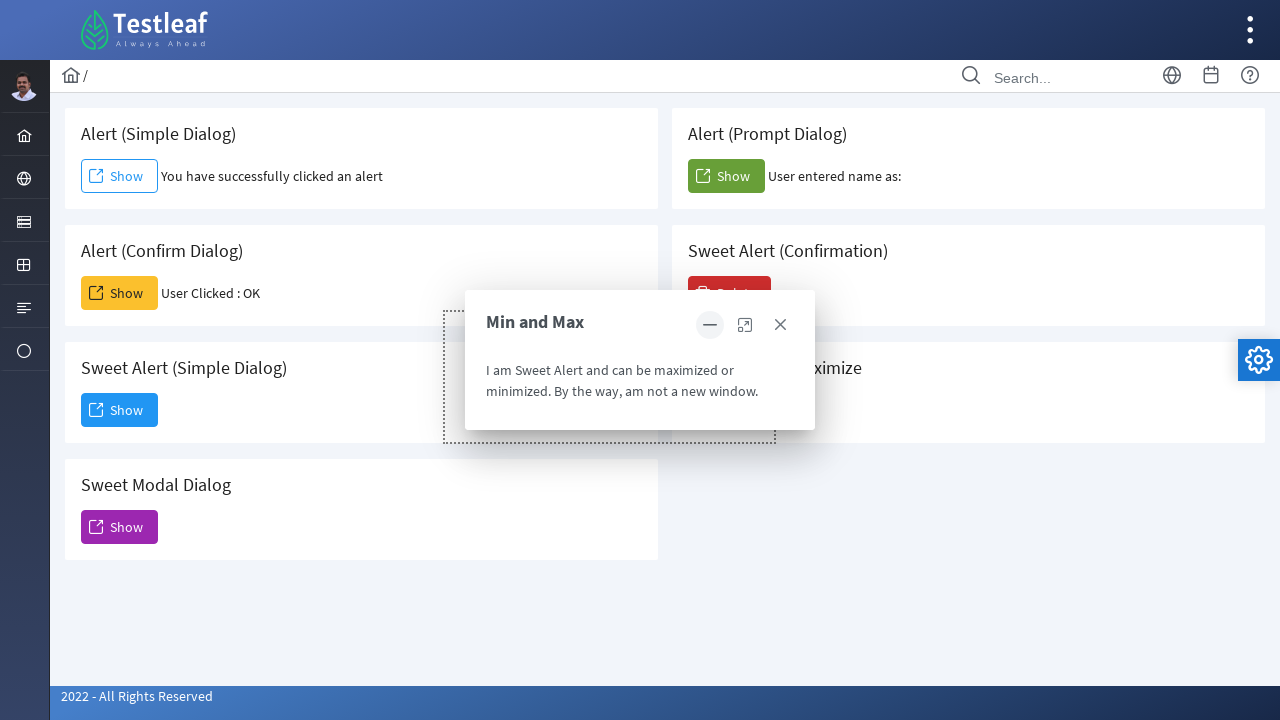

Waited 1 second after minimizing
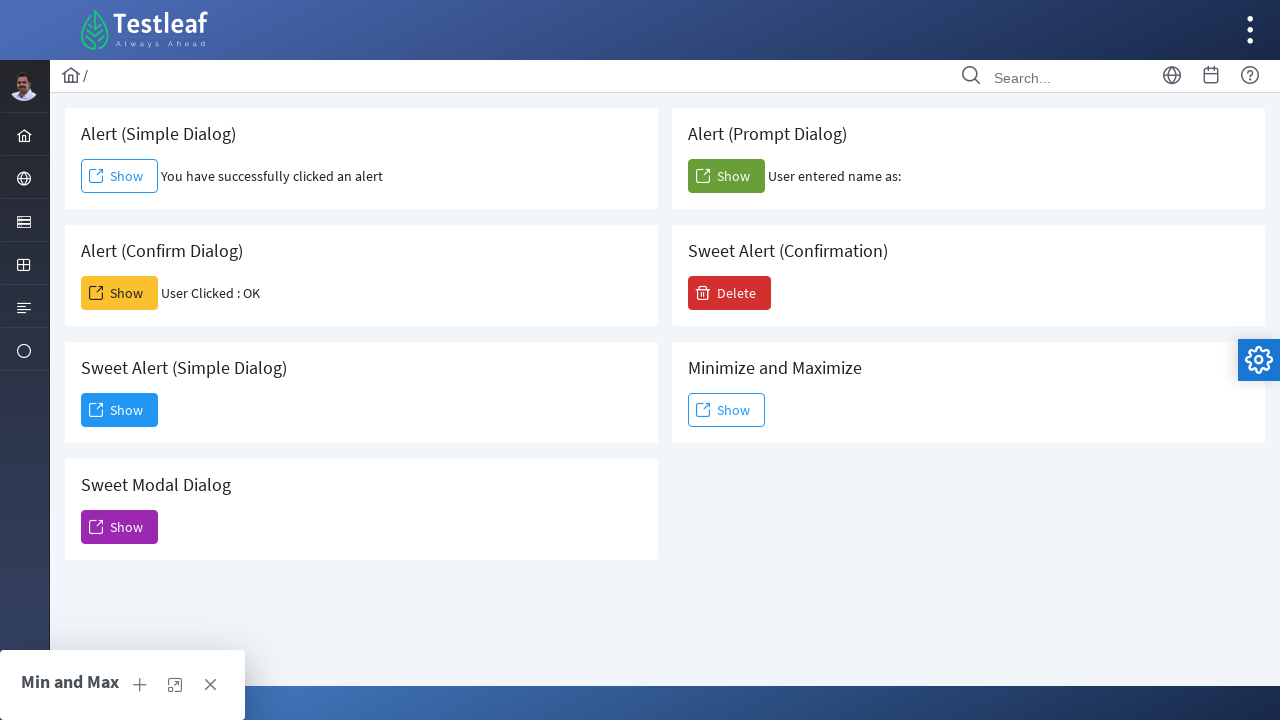

Clicked expand/maximize button on alert at (175, 685) on xpath=//span[@class='ui-icon ui-icon-extlink']
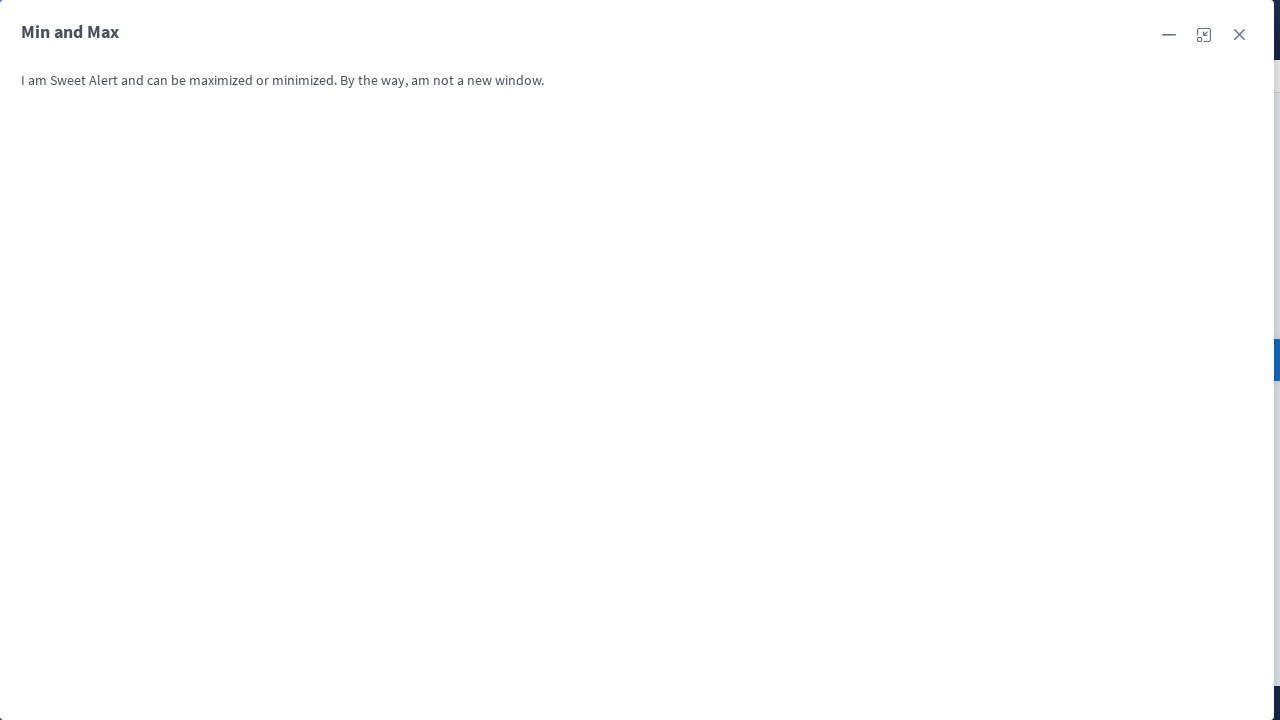

Waited 1 second after maximizing
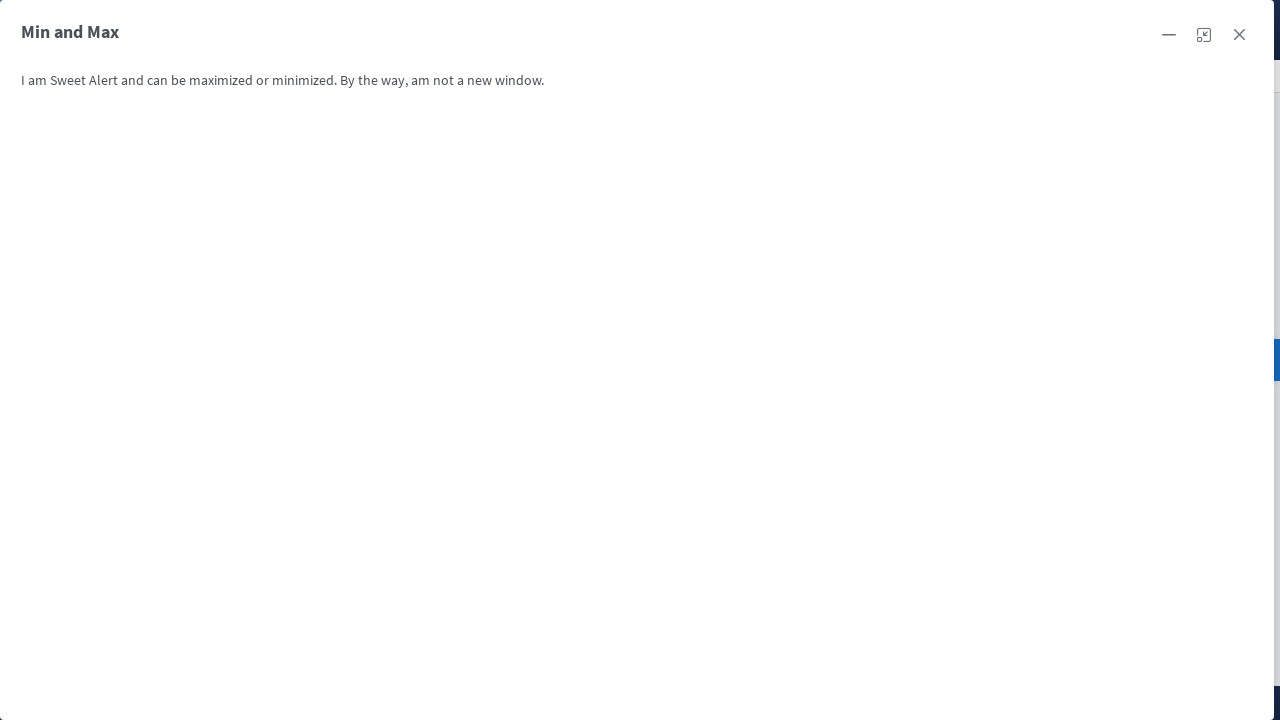

Clicked close button to dismiss min/max alert at (1239, 35) on (//span[@class='ui-icon ui-icon-closethick'])[3]
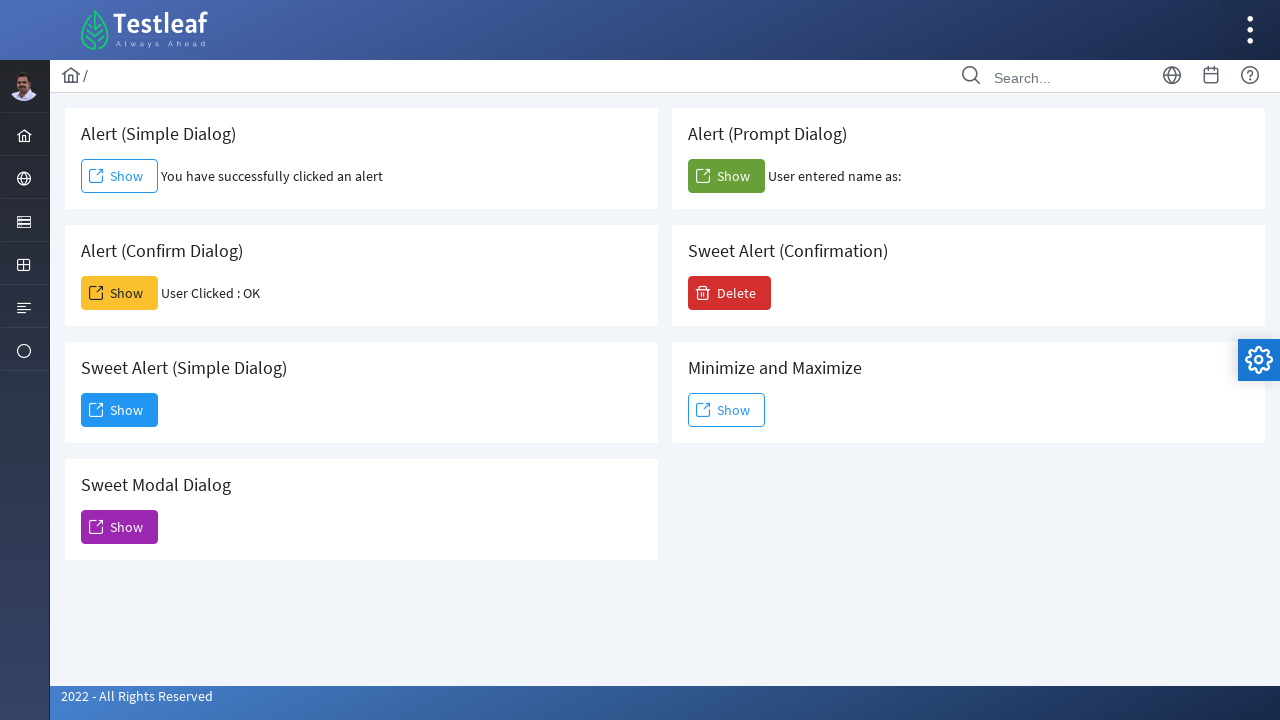

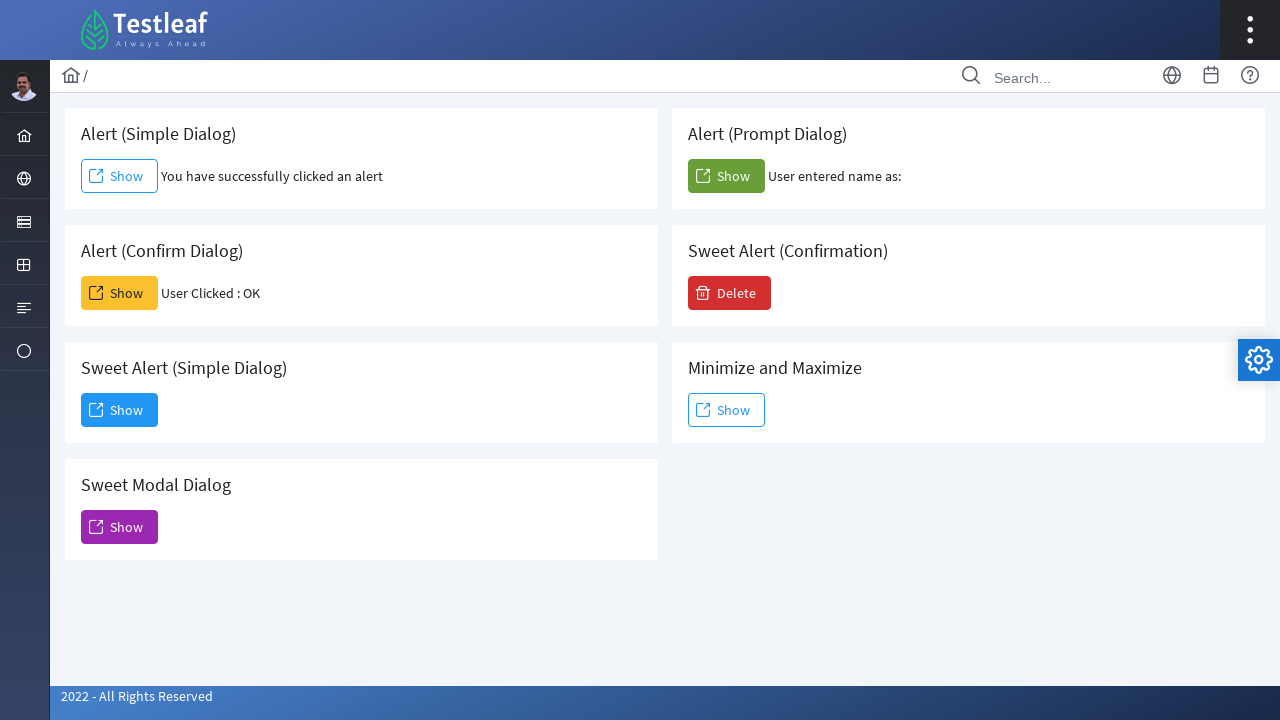